Tests checkbox functionality by verifying initial state, clicking a checkbox, and confirming it becomes selected. Also counts the total number of checkboxes on the page.

Starting URL: https://rahulshettyacademy.com/AutomationPractice/

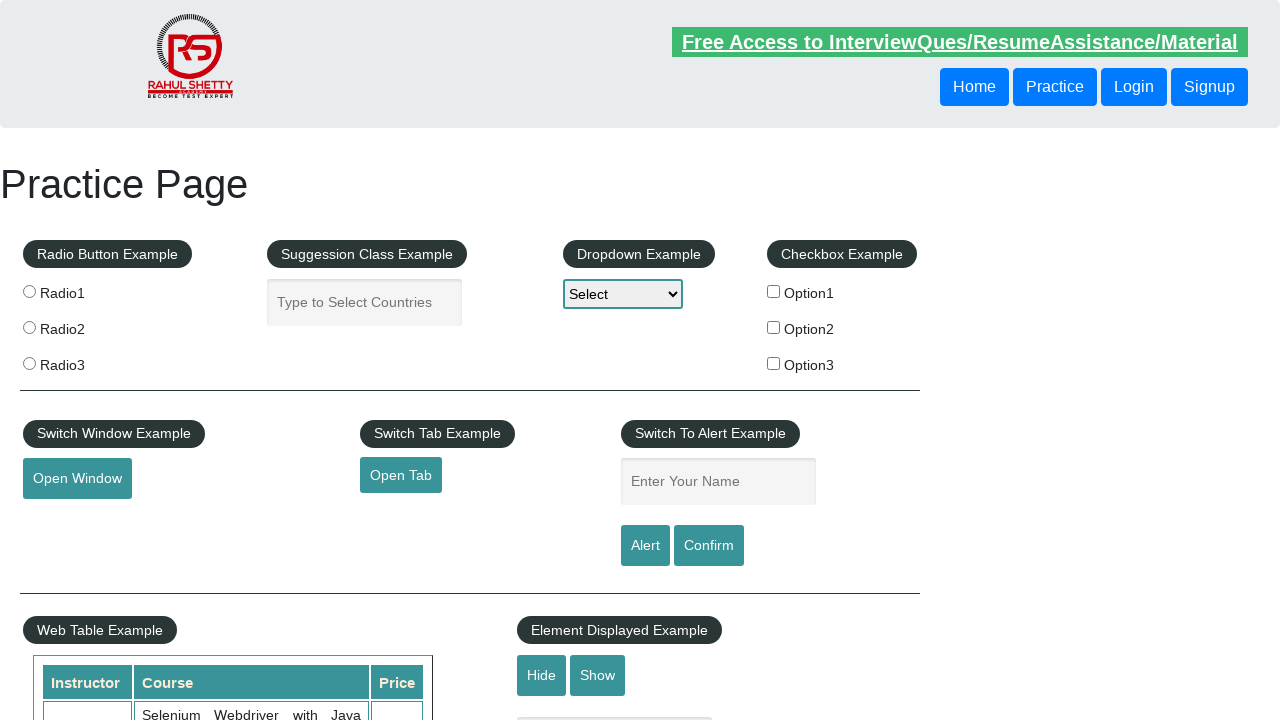

Located checkbox with id 'checkBoxOption1'
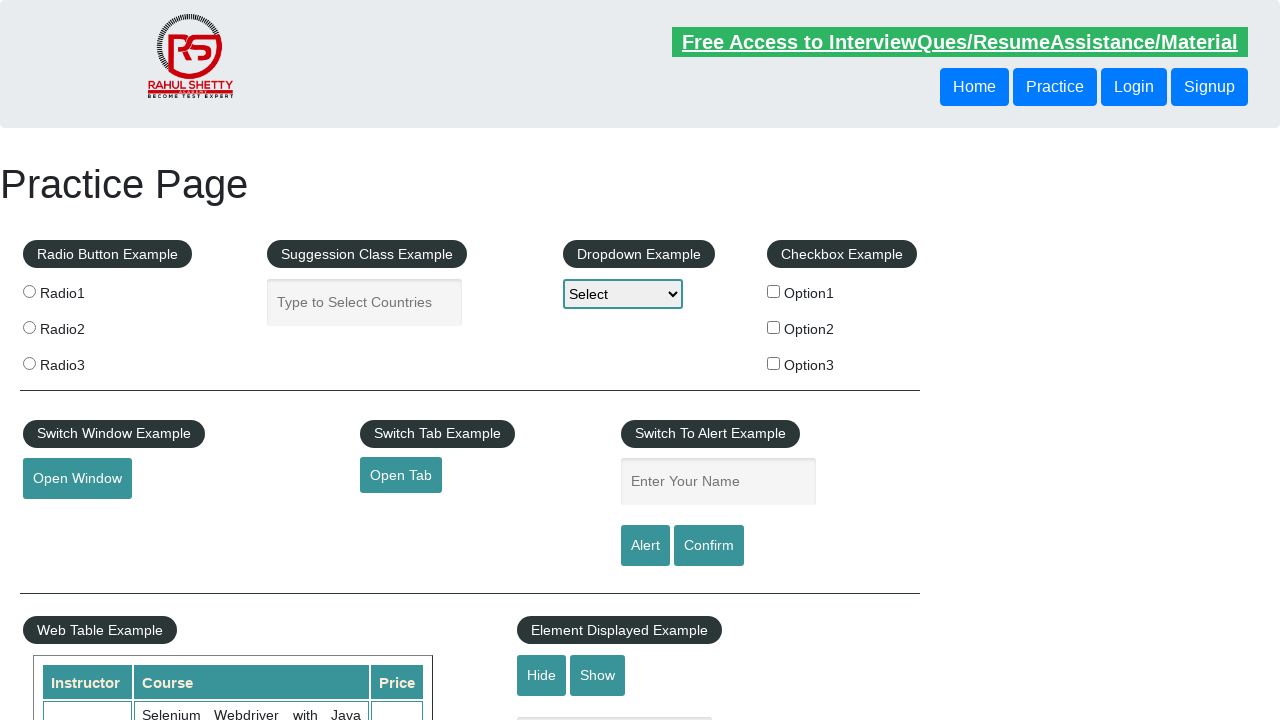

Checked initial state of checkbox (unchecked expected)
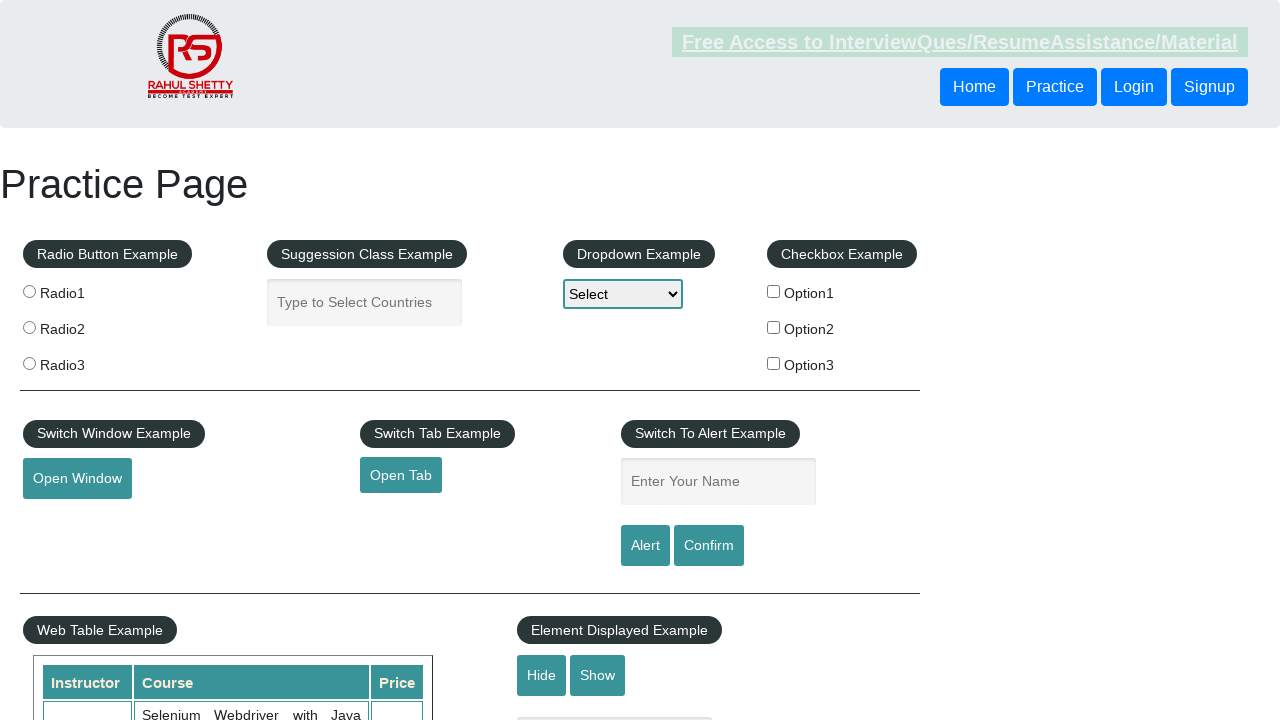

Clicked checkbox to select it at (774, 291) on input[id='checkBoxOption1']
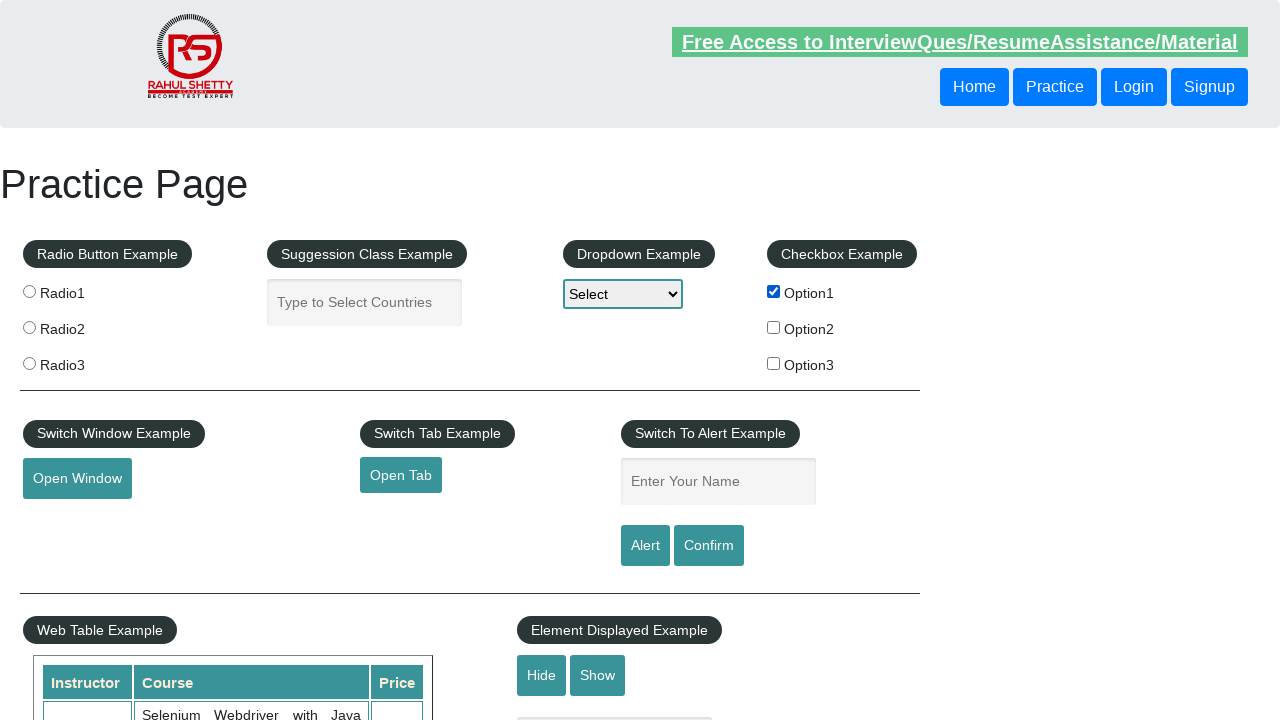

Verified checkbox is now selected
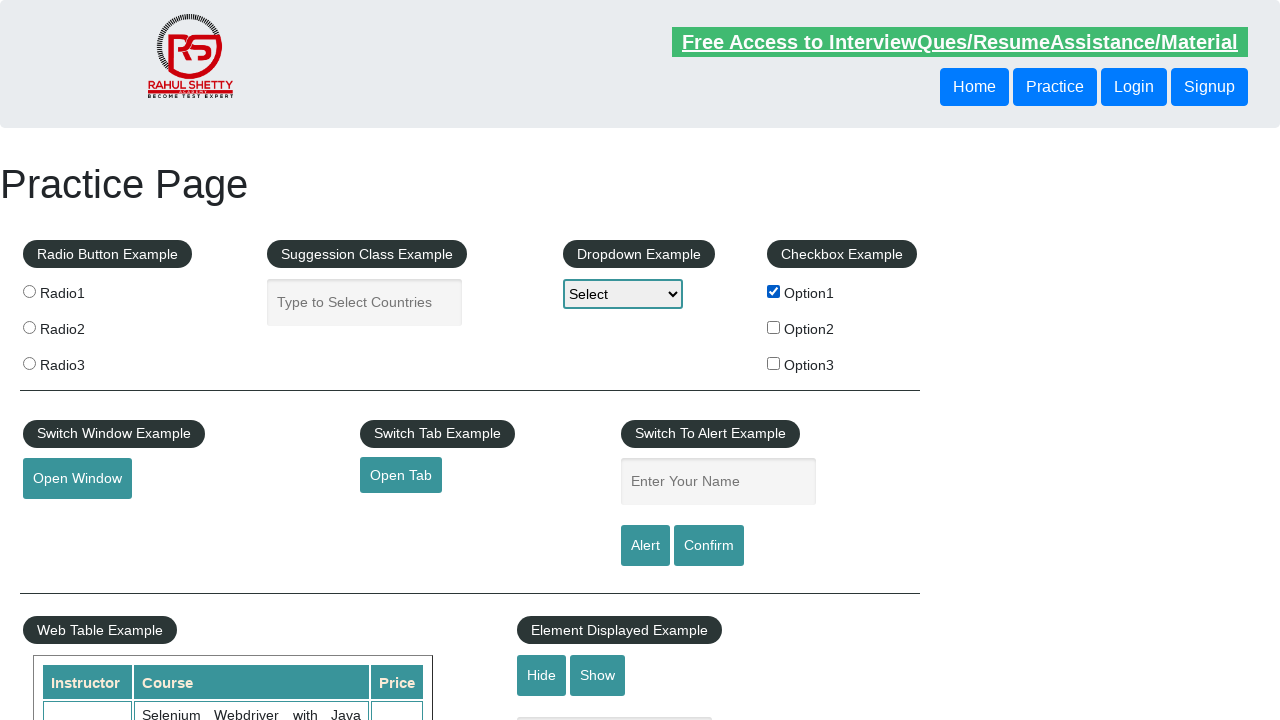

Located all checkboxes on the page
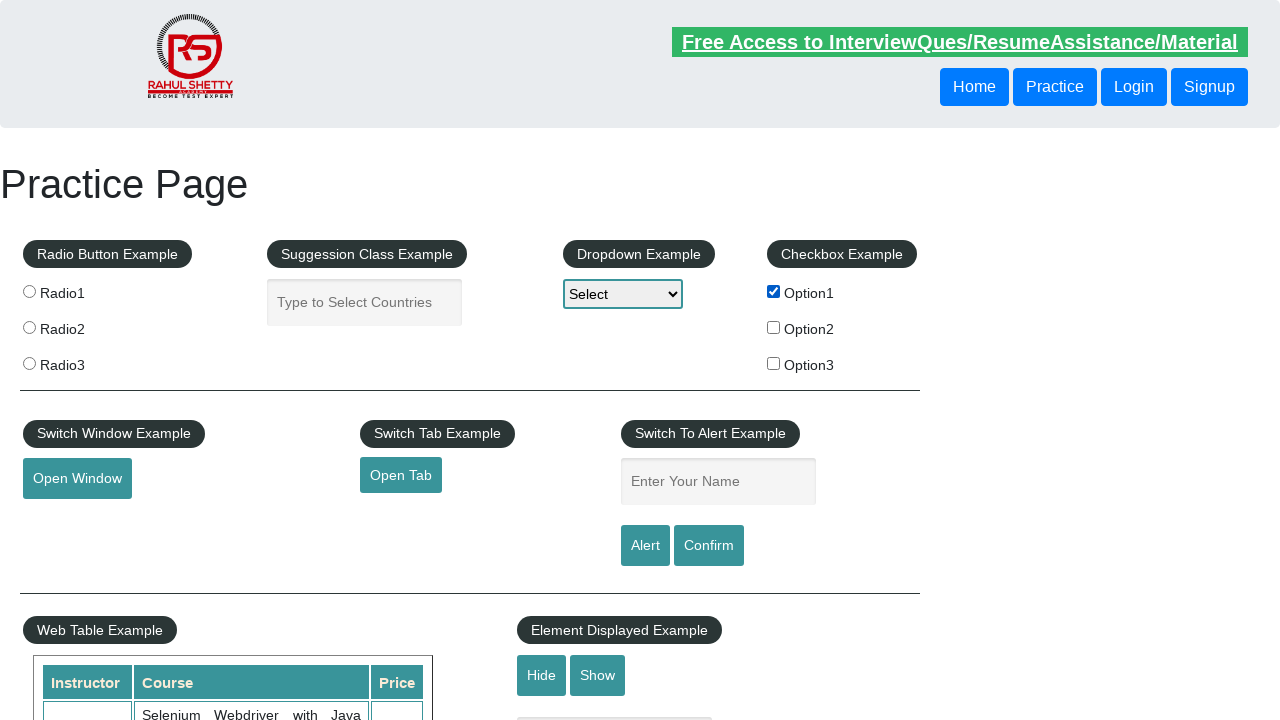

Counted total number of checkboxes on the page
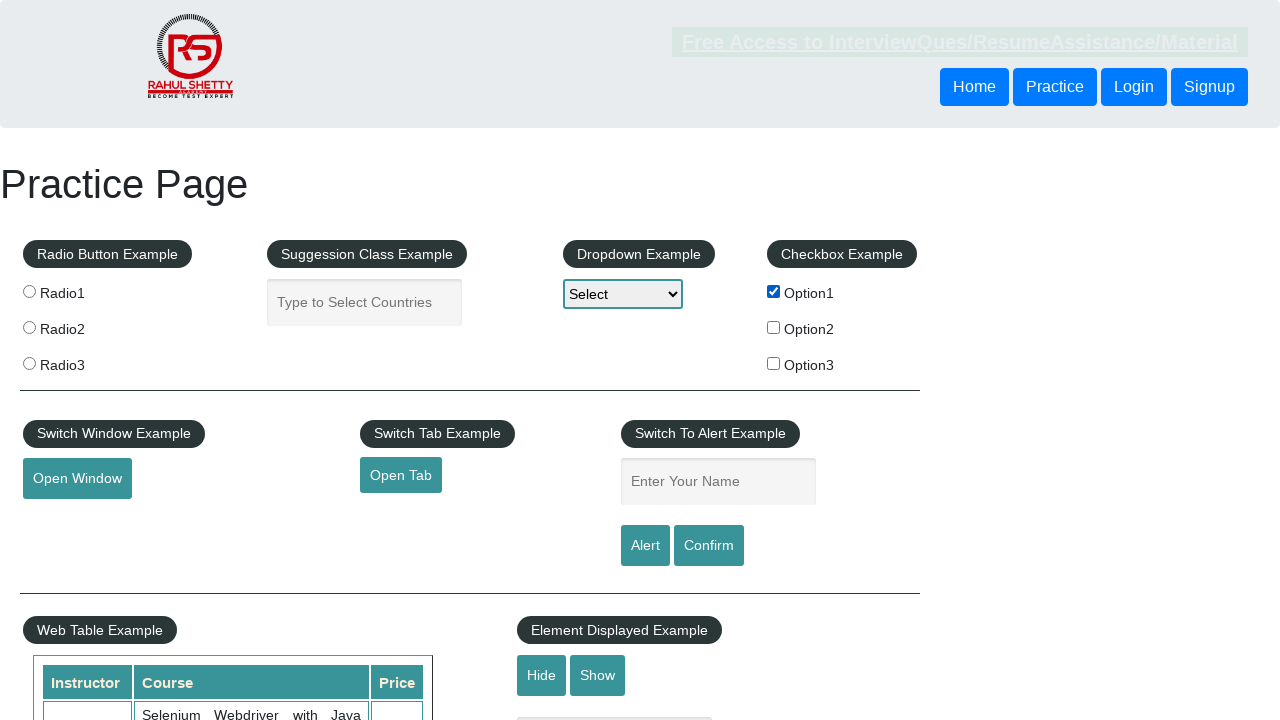

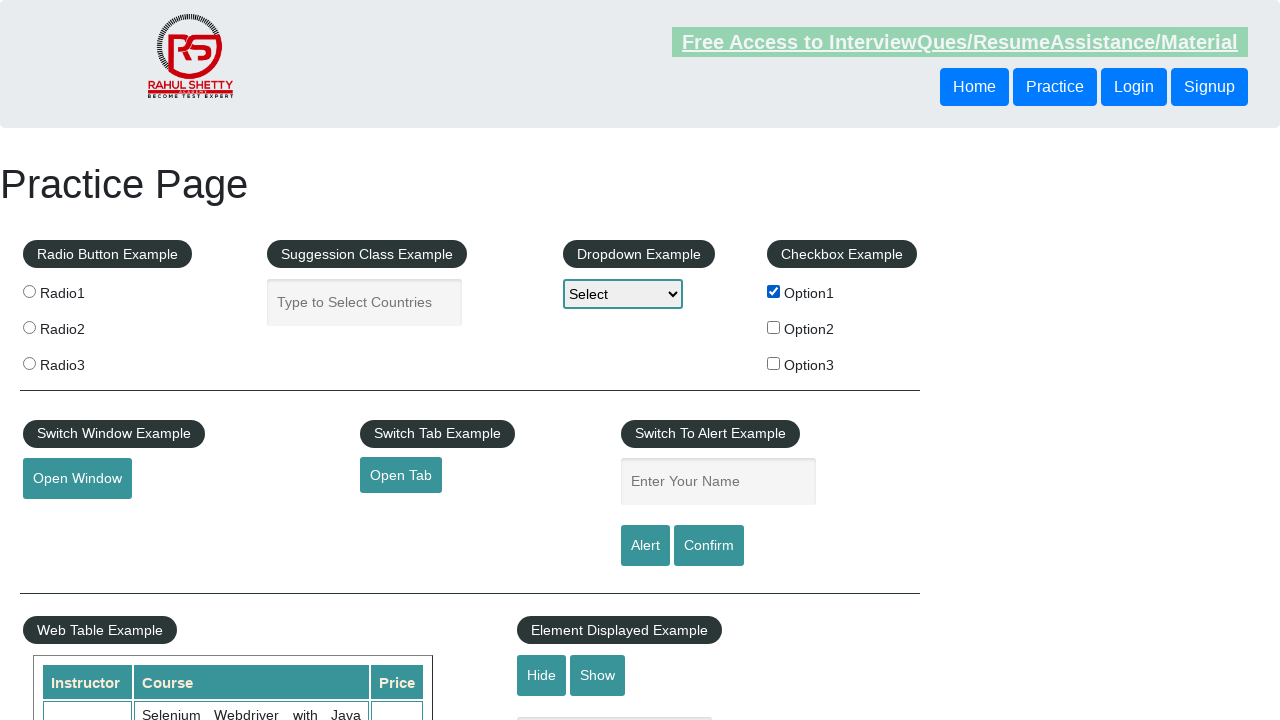